Tests scrolling to a button element and clicking it on a demo page that demonstrates JavaScript scroll functionality

Starting URL: https://SunInJuly.github.io/execute_script.html

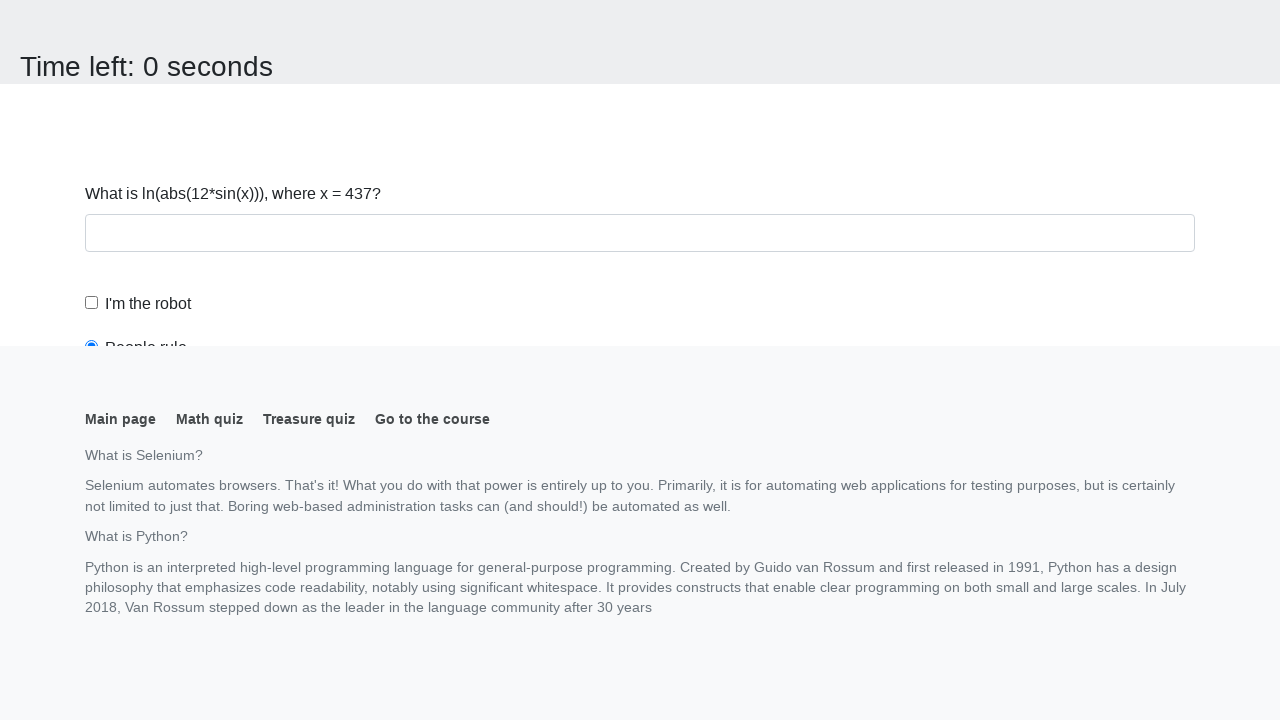

Navigated to execute_script demo page
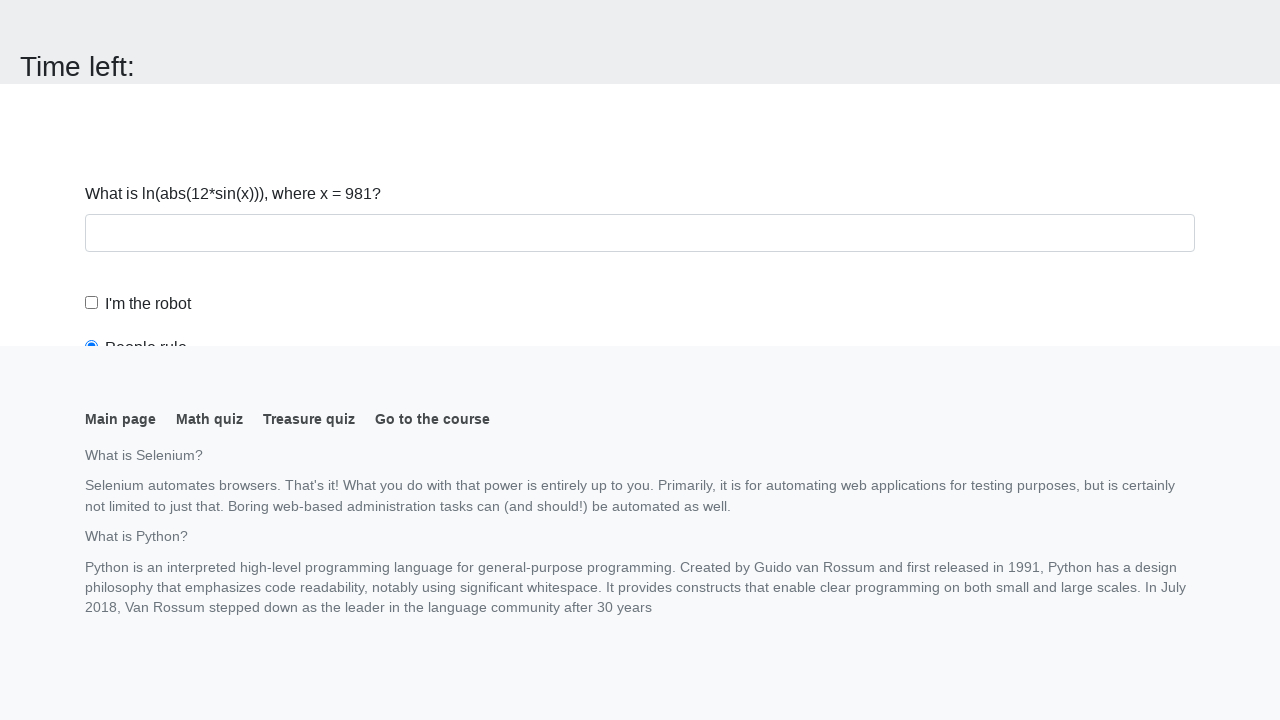

Located button element on page
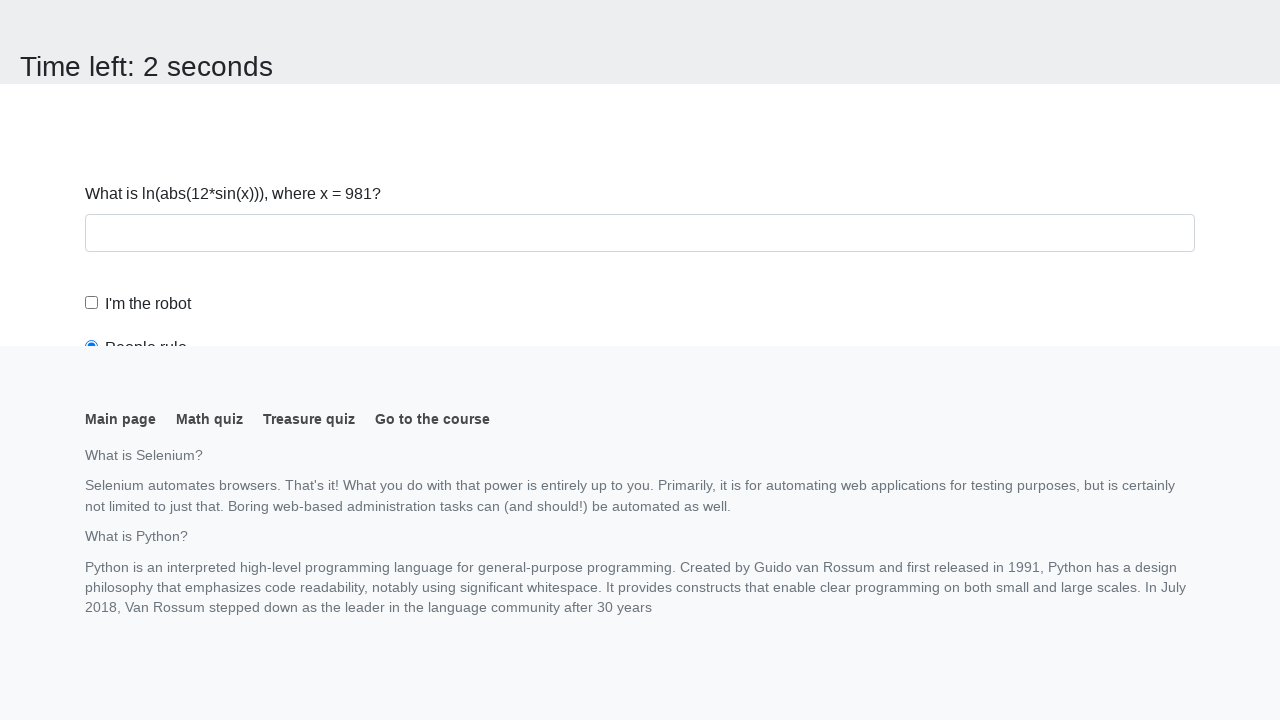

Scrolled button element into view
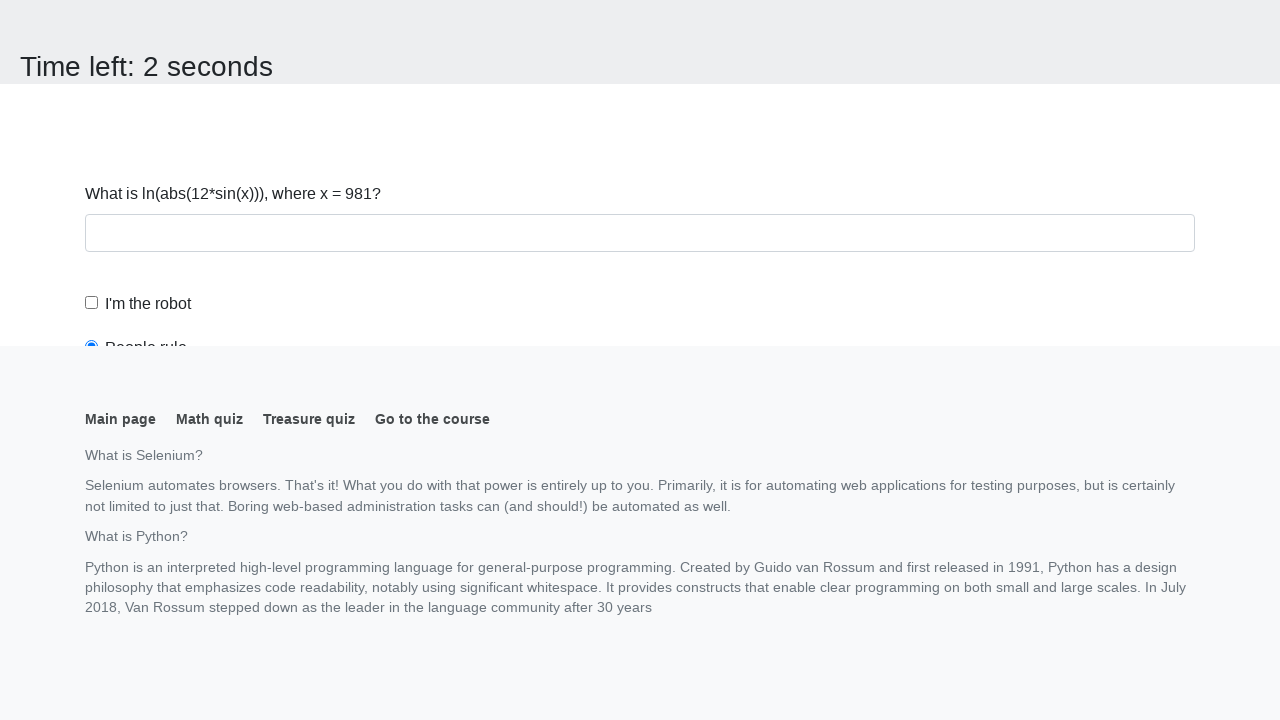

Clicked the button element at (123, 20) on button
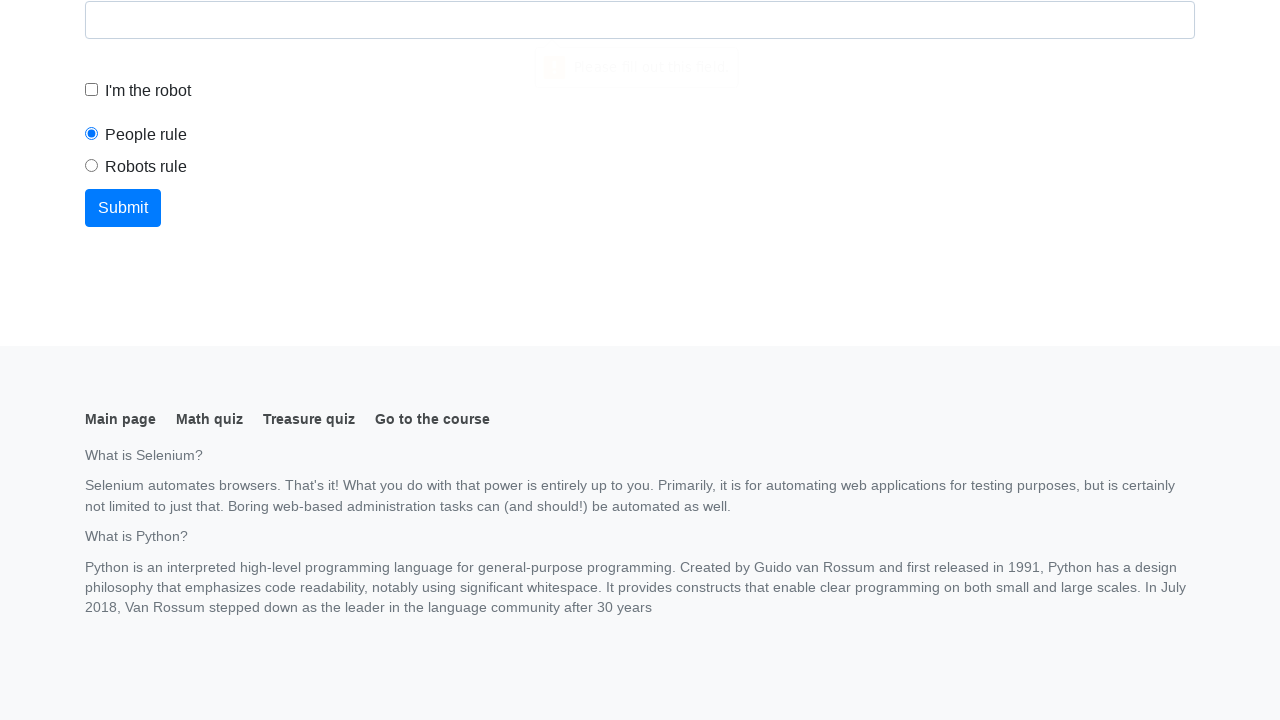

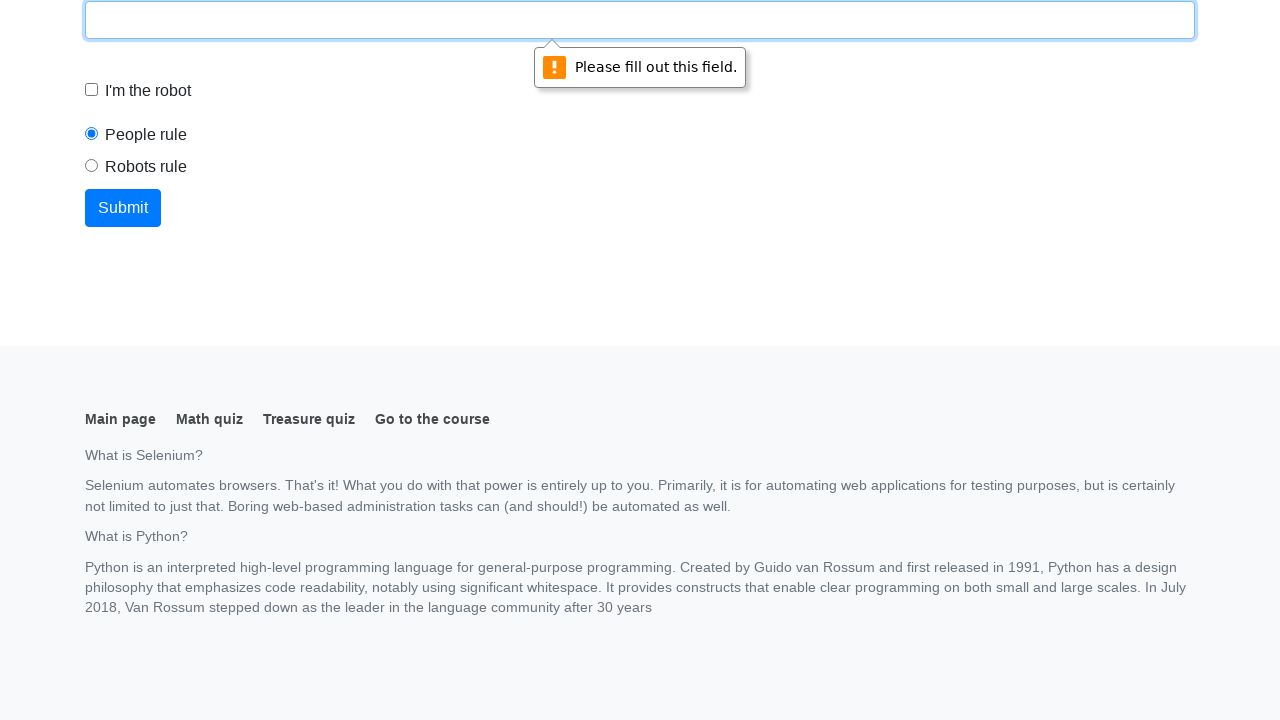